Tests dialog/popup handling by automatically accepting a confirmation dialog when clicking a button

Starting URL: https://rahulshettyacademy.com/AutomationPractice/

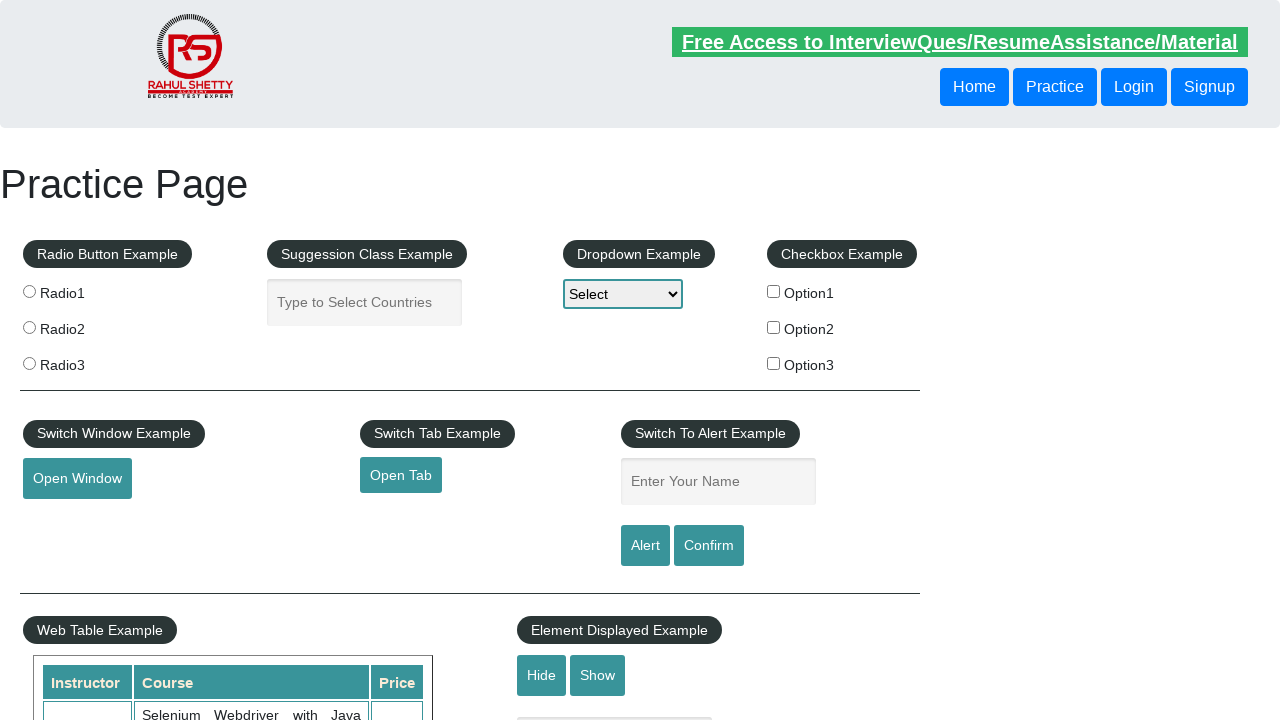

Set up dialog handler to automatically accept dialogs
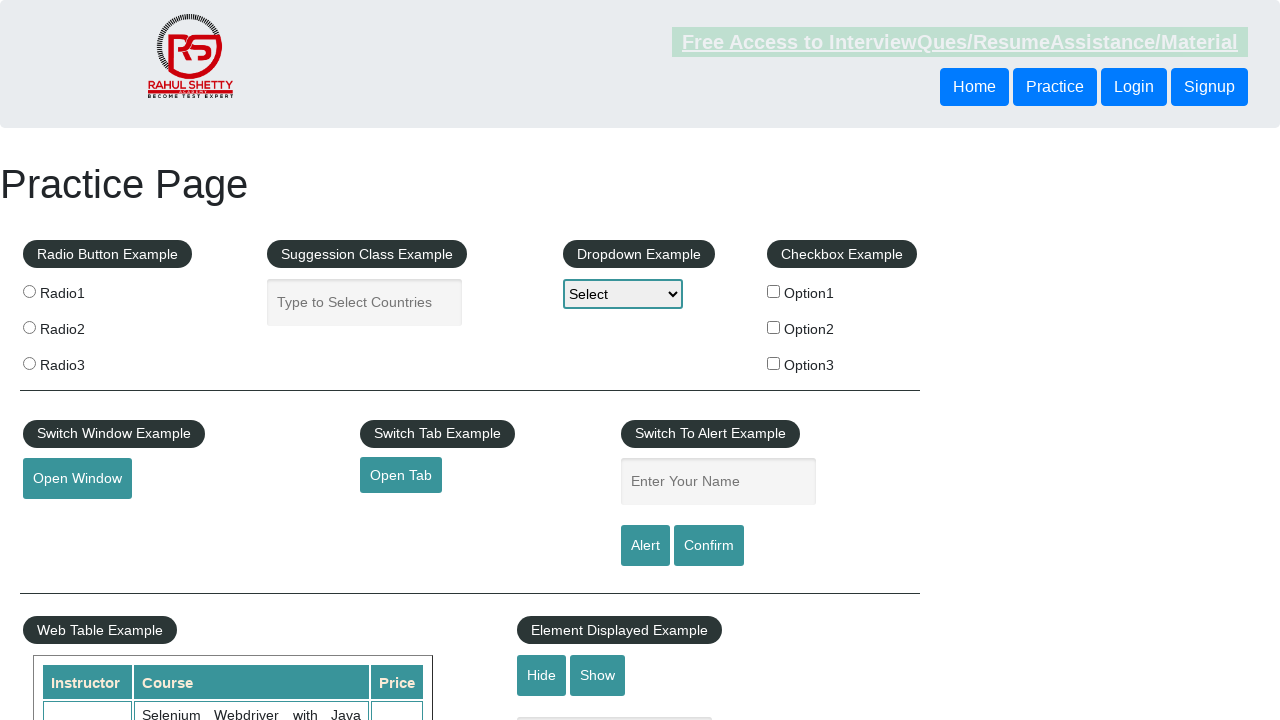

Clicked confirmation button to trigger dialog at (709, 546) on #confirmbtn
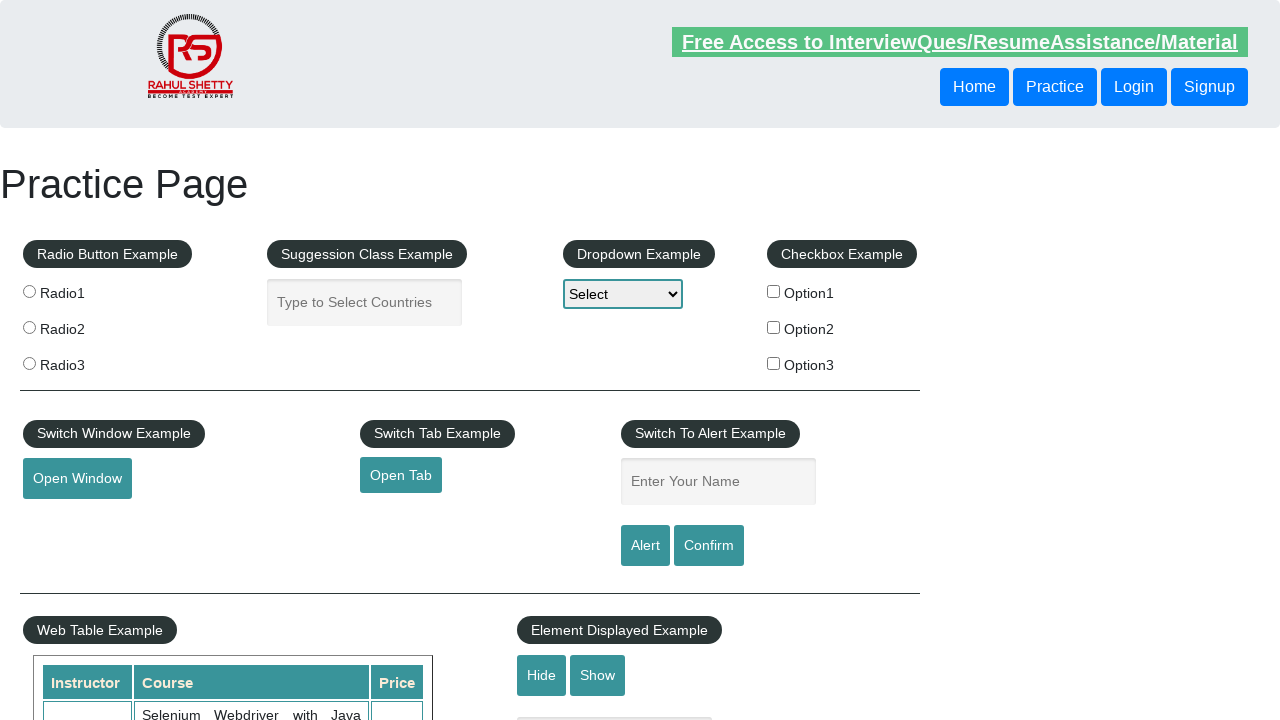

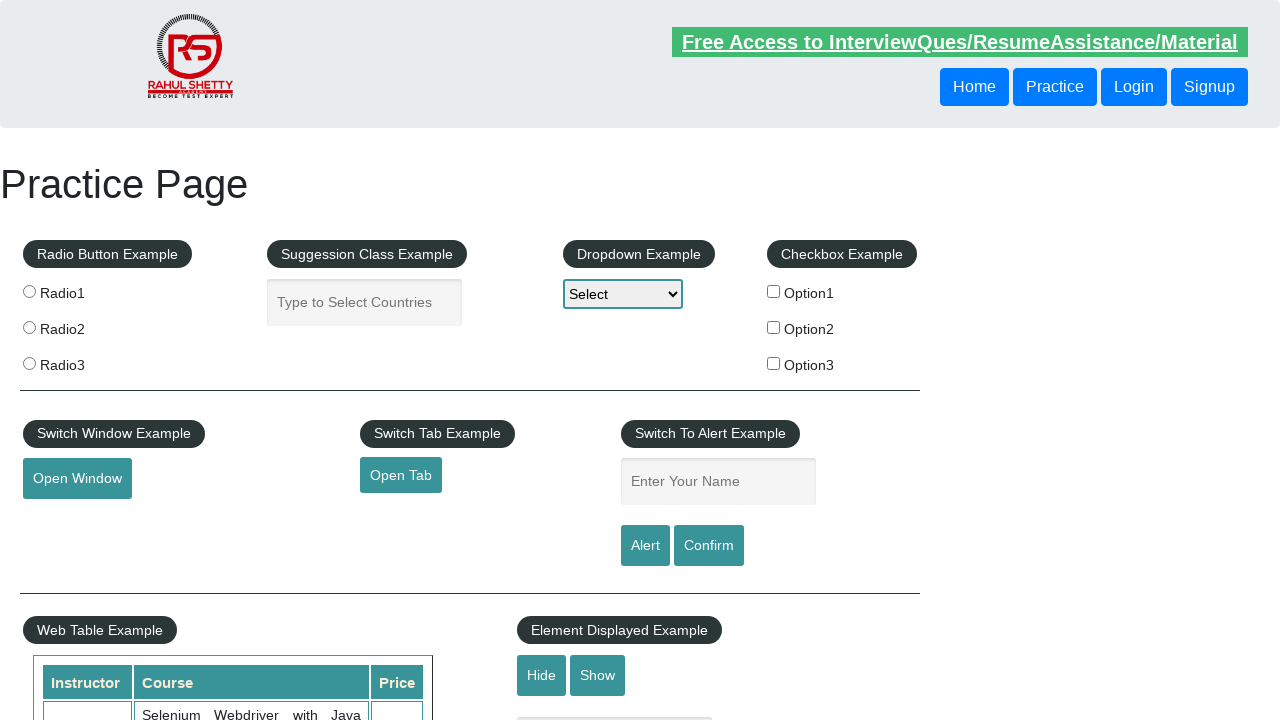